Tests the Python.org search functionality by typing a search query into the search box and submitting it

Starting URL: http://www.python.org

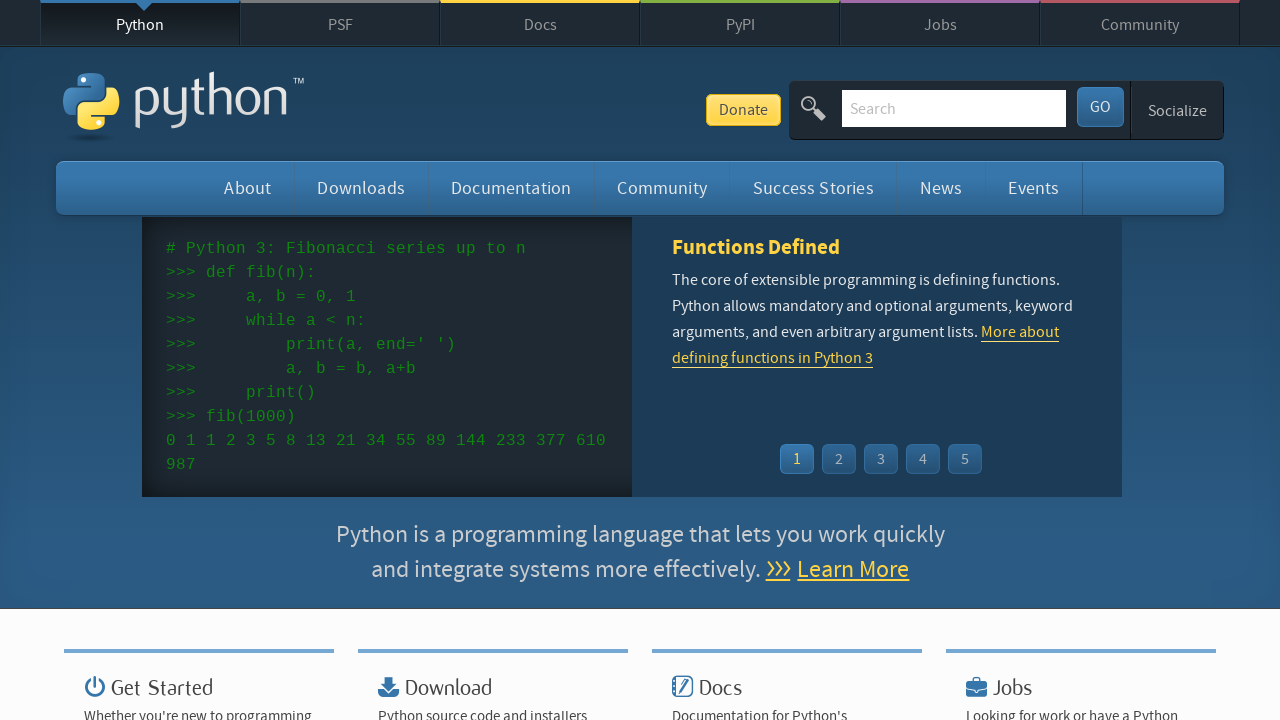

Verified 'Python' is in page title
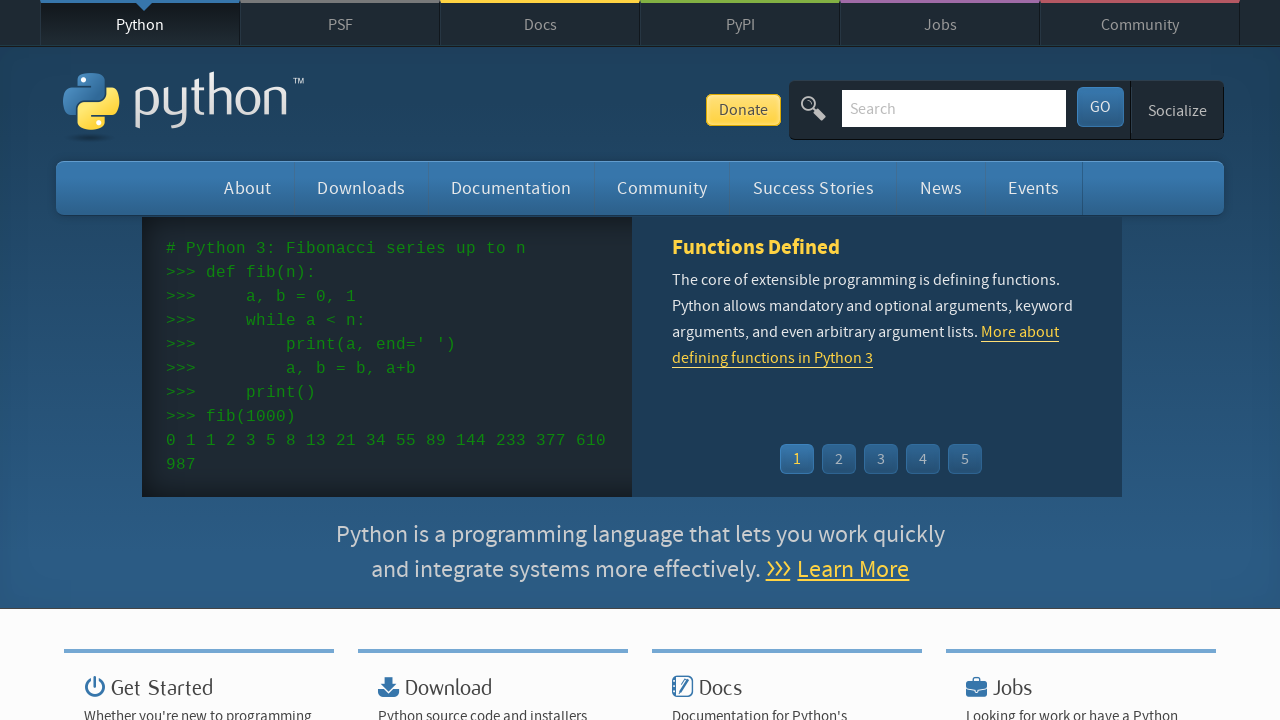

Located search box element
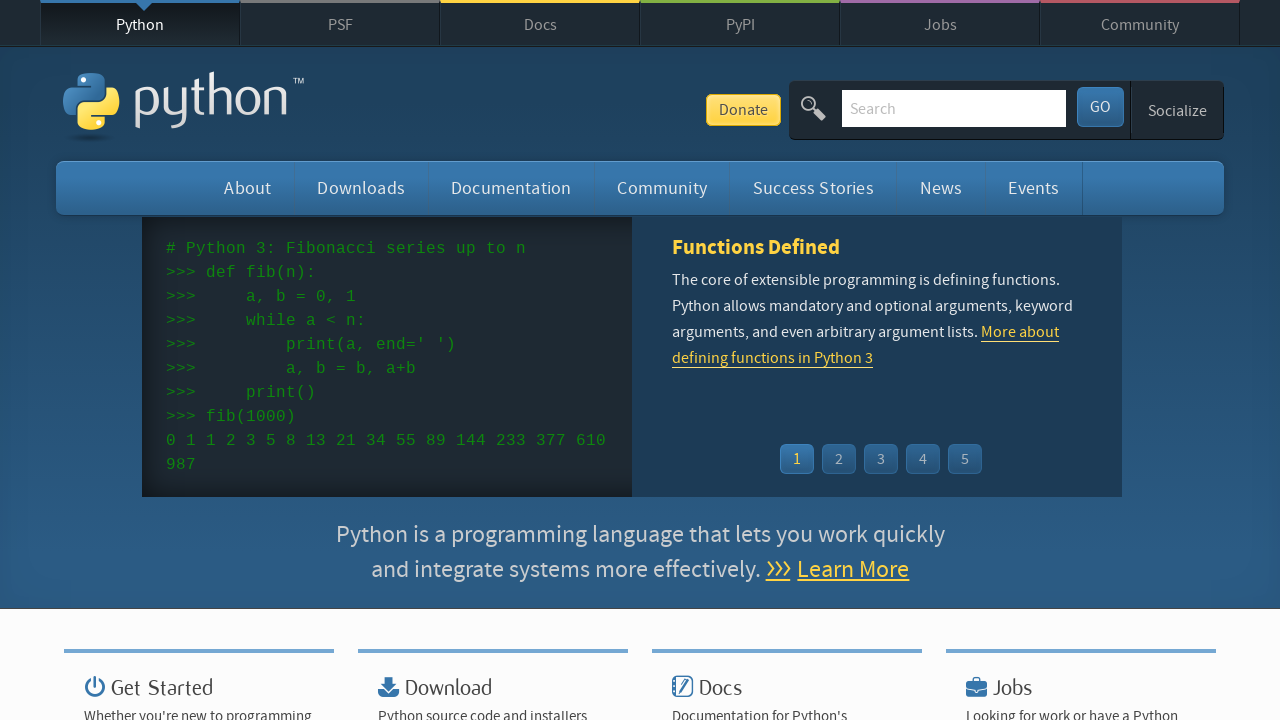

Cleared search box on input[name='q']
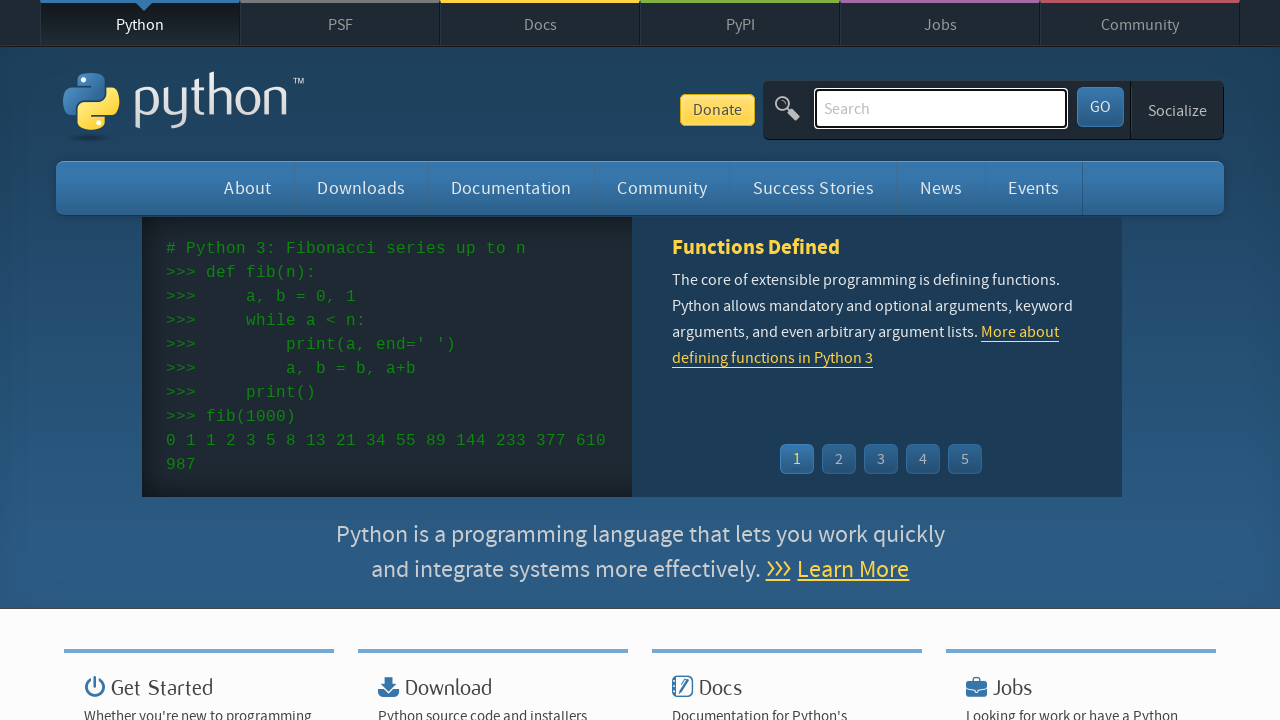

Filled search box with 'pycon' on input[name='q']
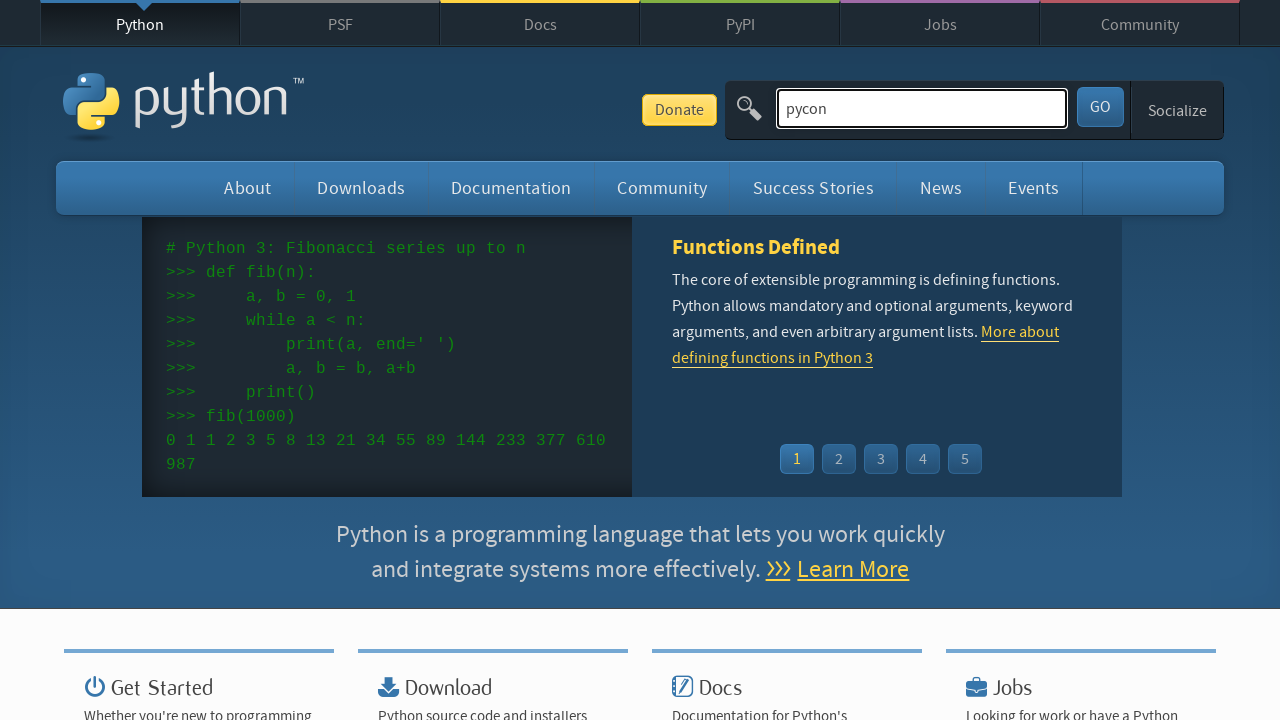

Pressed Enter to submit search on input[name='q']
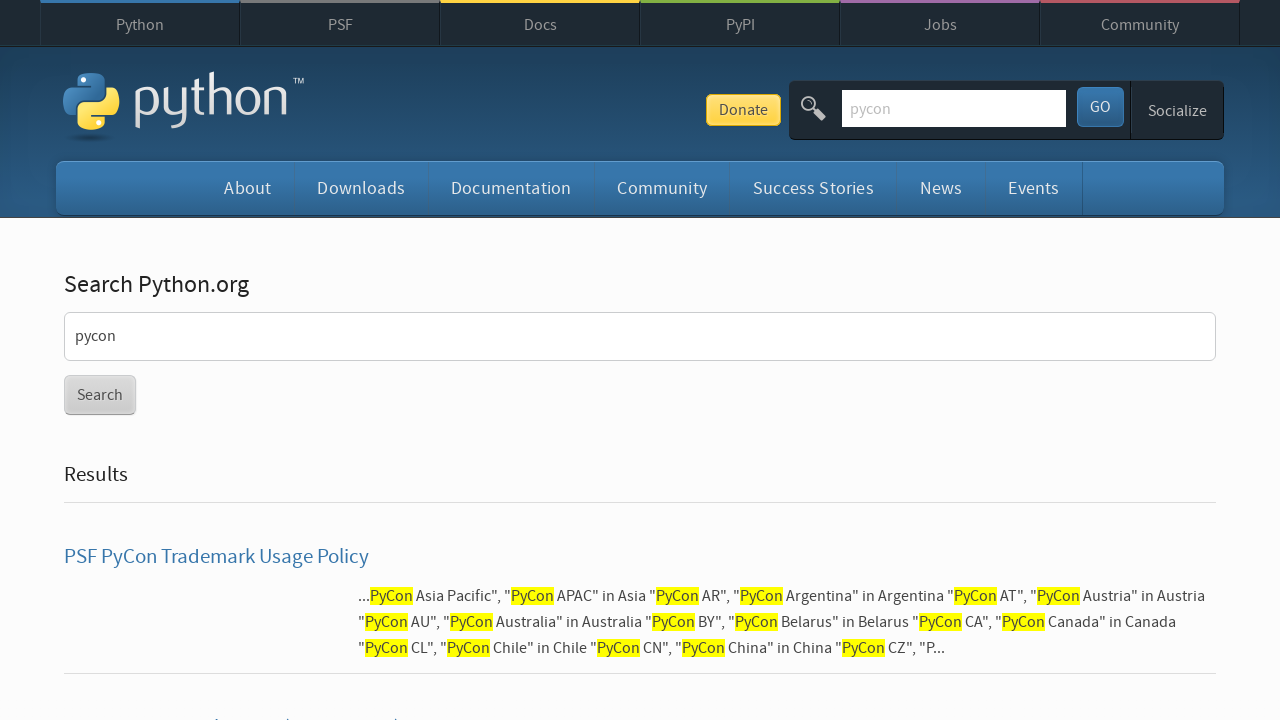

Waited for search results page to load (networkidle)
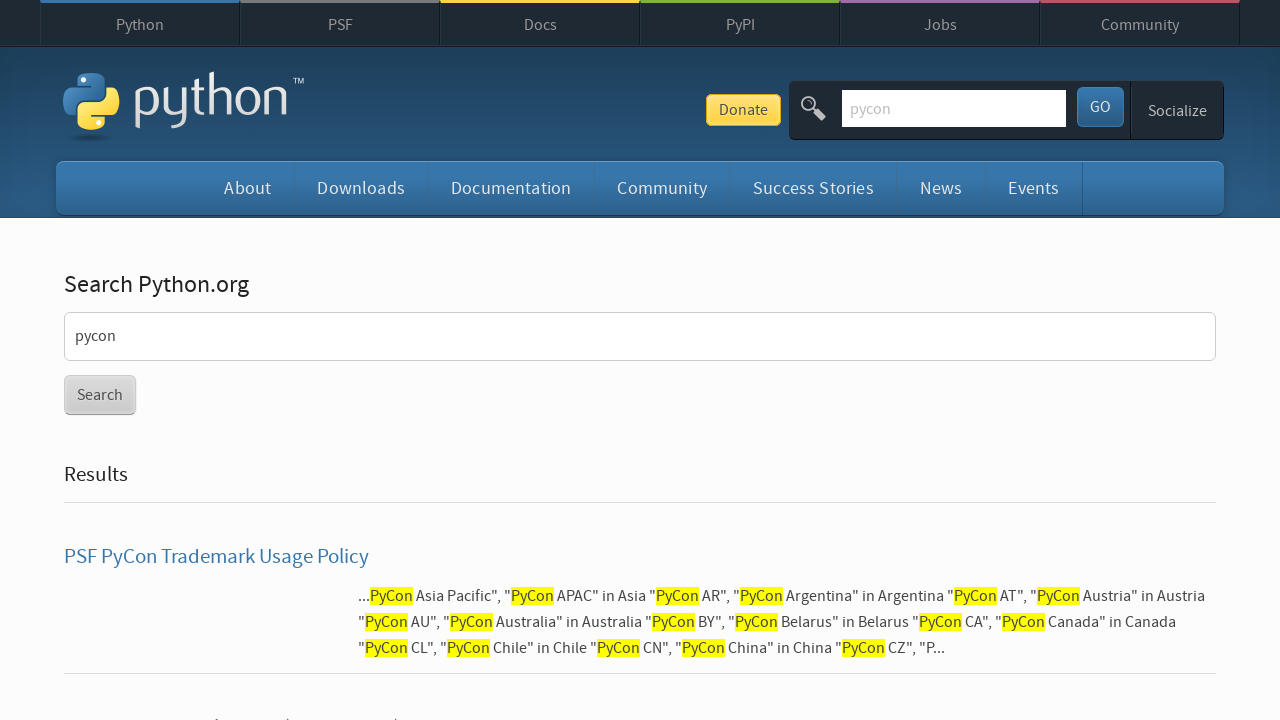

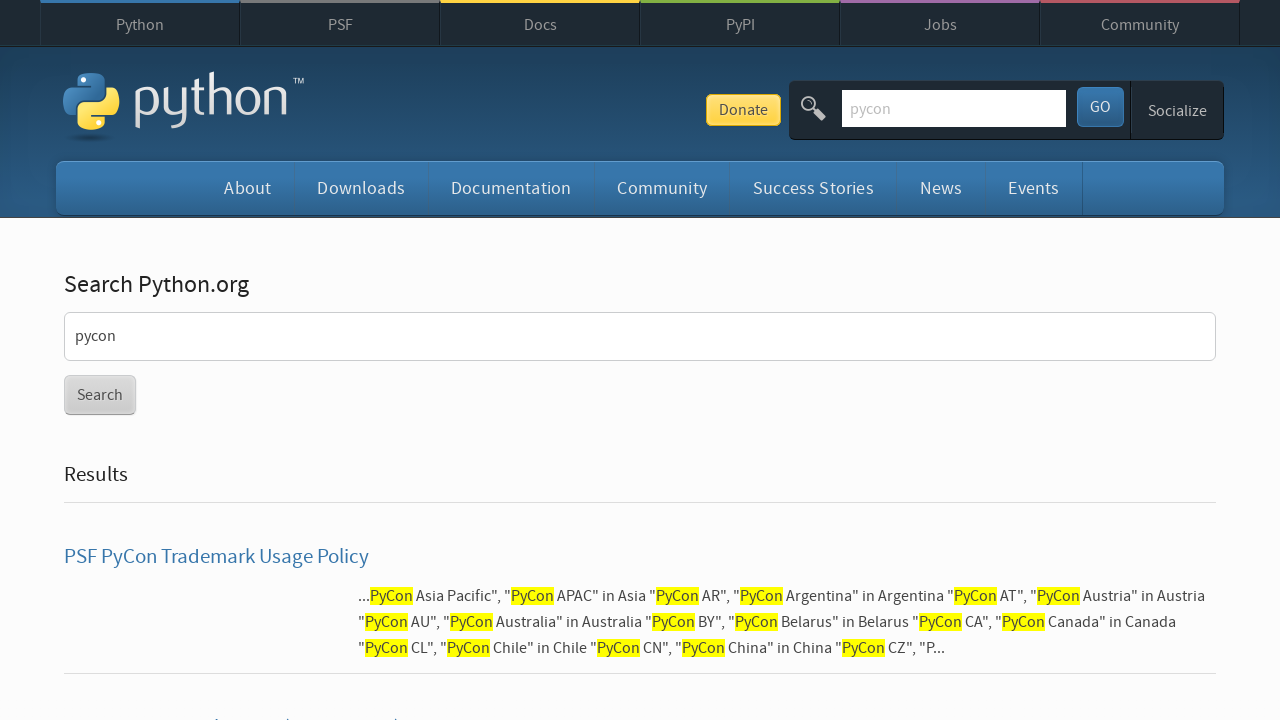